Tests nested iframe handling by navigating to a page with multiple frames, switching through outer and inner iframes, and filling a text field

Starting URL: https://demo.automationtesting.in/Frames.html

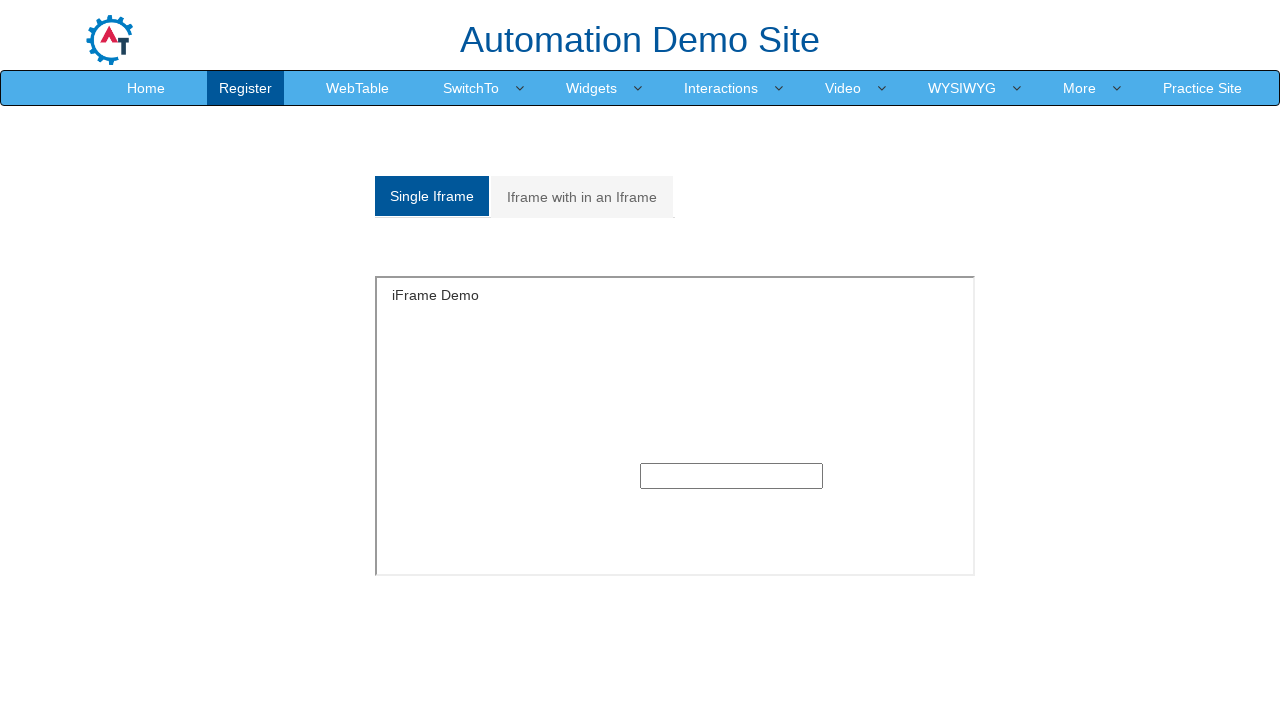

Clicked on the 'Iframe with in an Iframe' tab at (582, 197) on xpath=//a[normalize-space()='Iframe with in an Iframe']
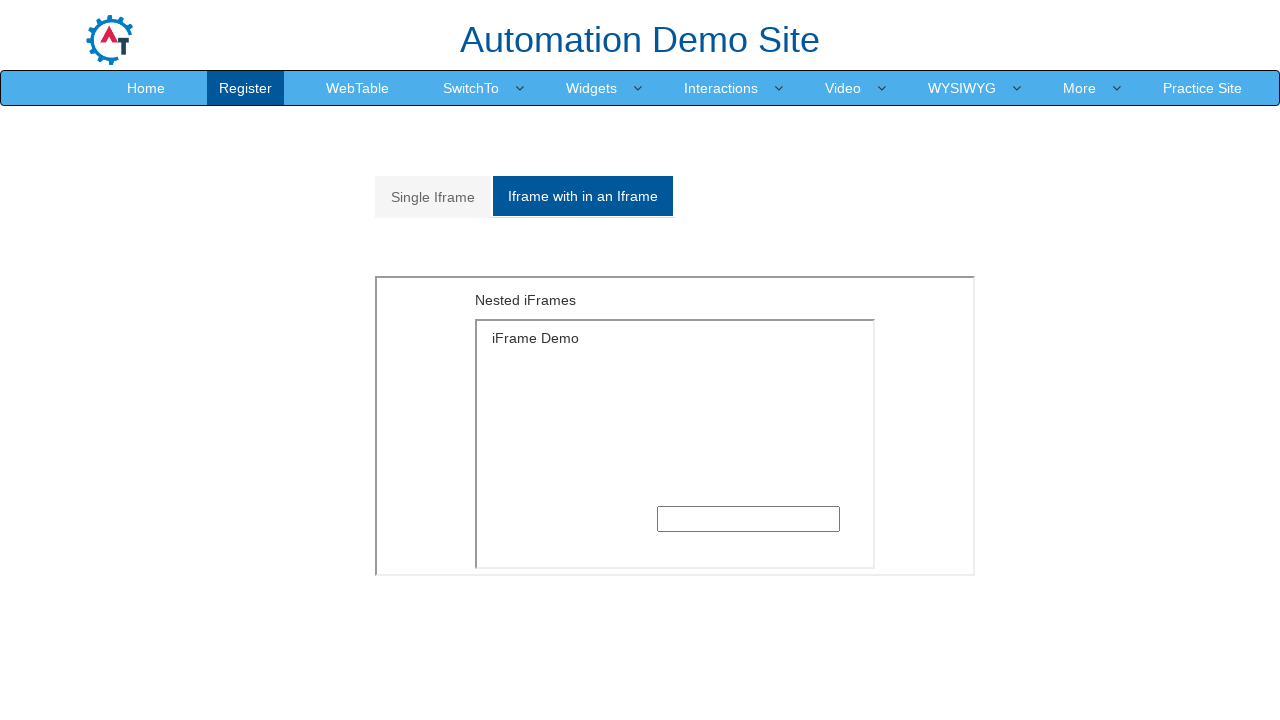

Located outer iframe with src='MultipleFrames.html'
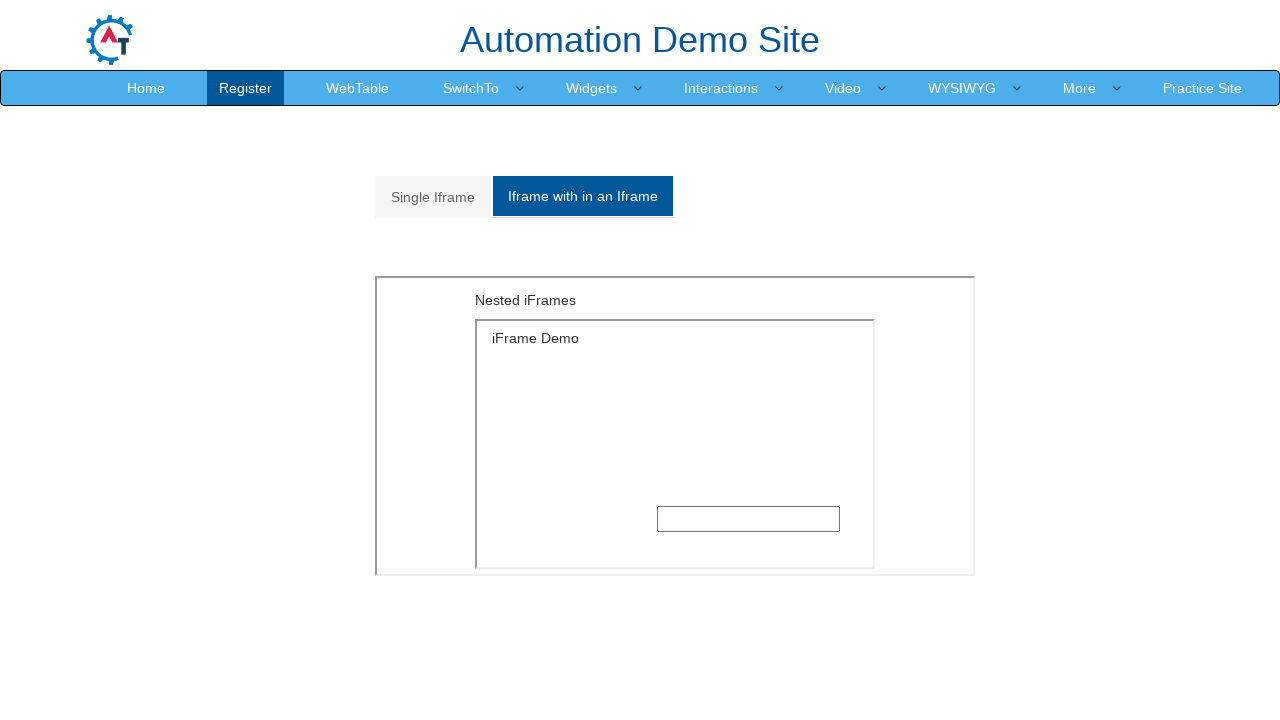

Located inner iframe with src='SingleFrame.html' within outer frame
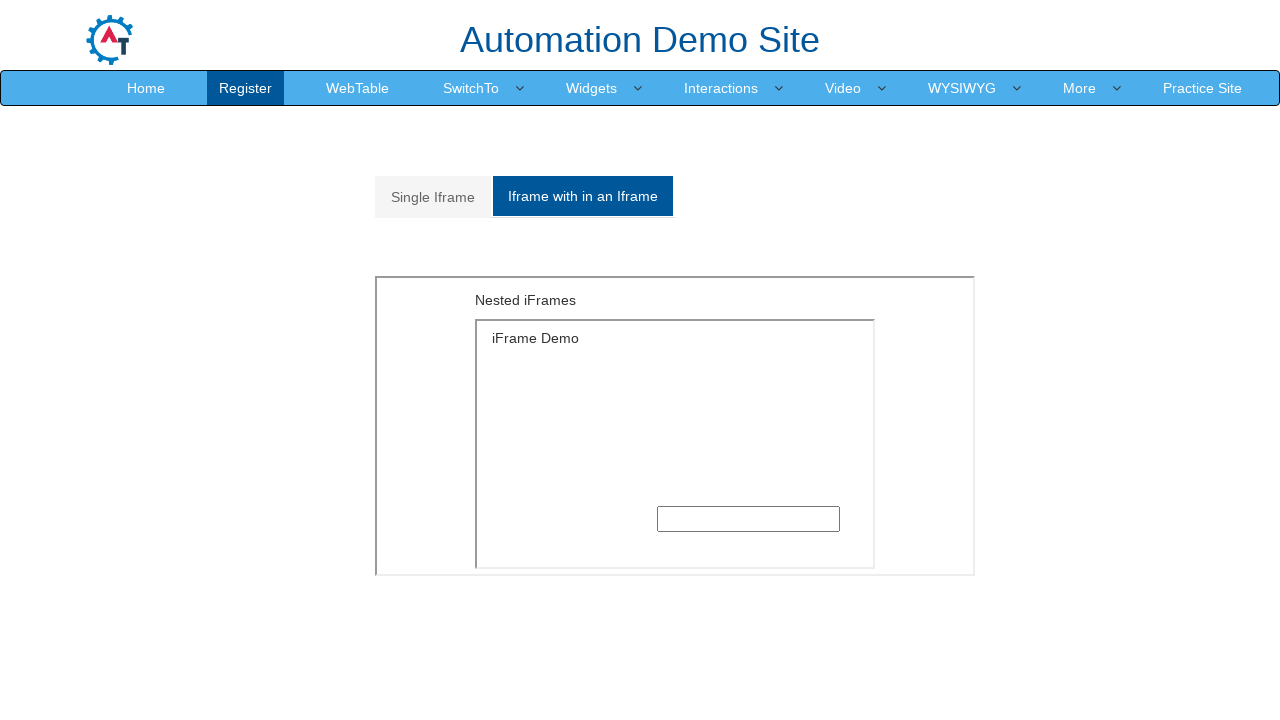

Filled text field in inner iframe with 'Hello' on xpath=//iframe[@src='MultipleFrames.html'] >> internal:control=enter-frame >> xp
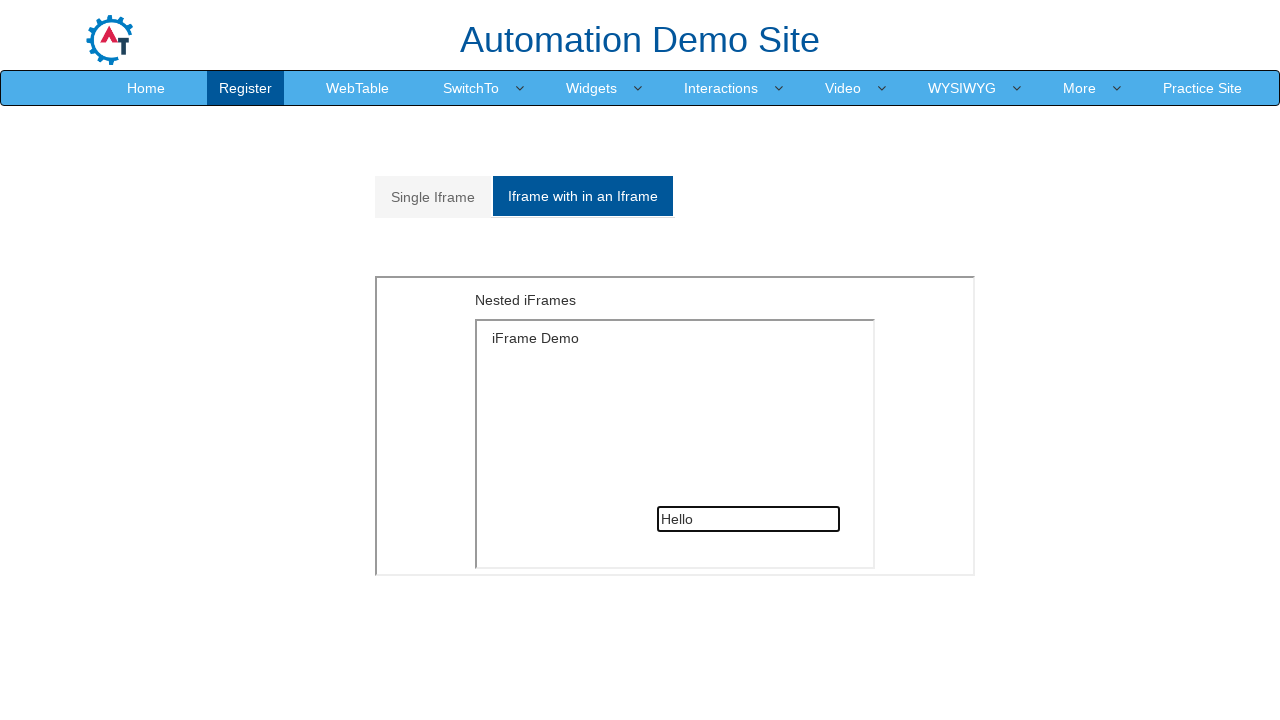

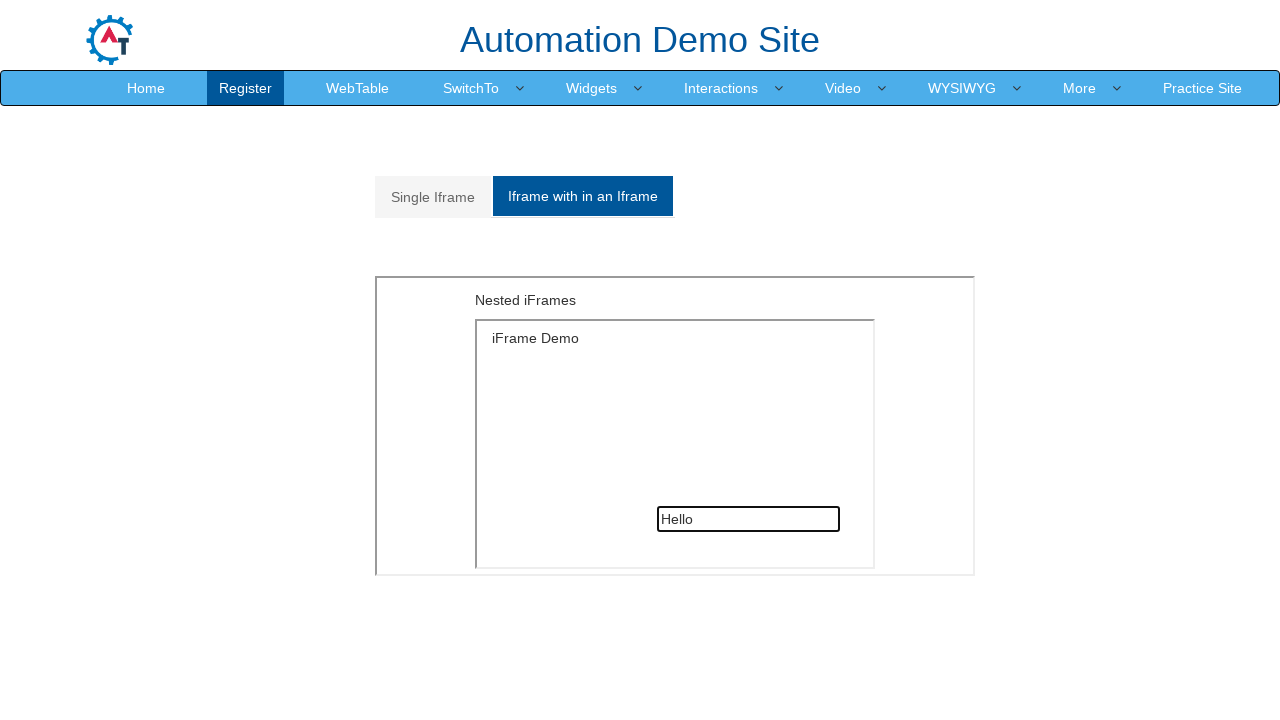